Tests that closing a window makes its content no longer accessible

Starting URL: https://the-internet.herokuapp.com/iframe

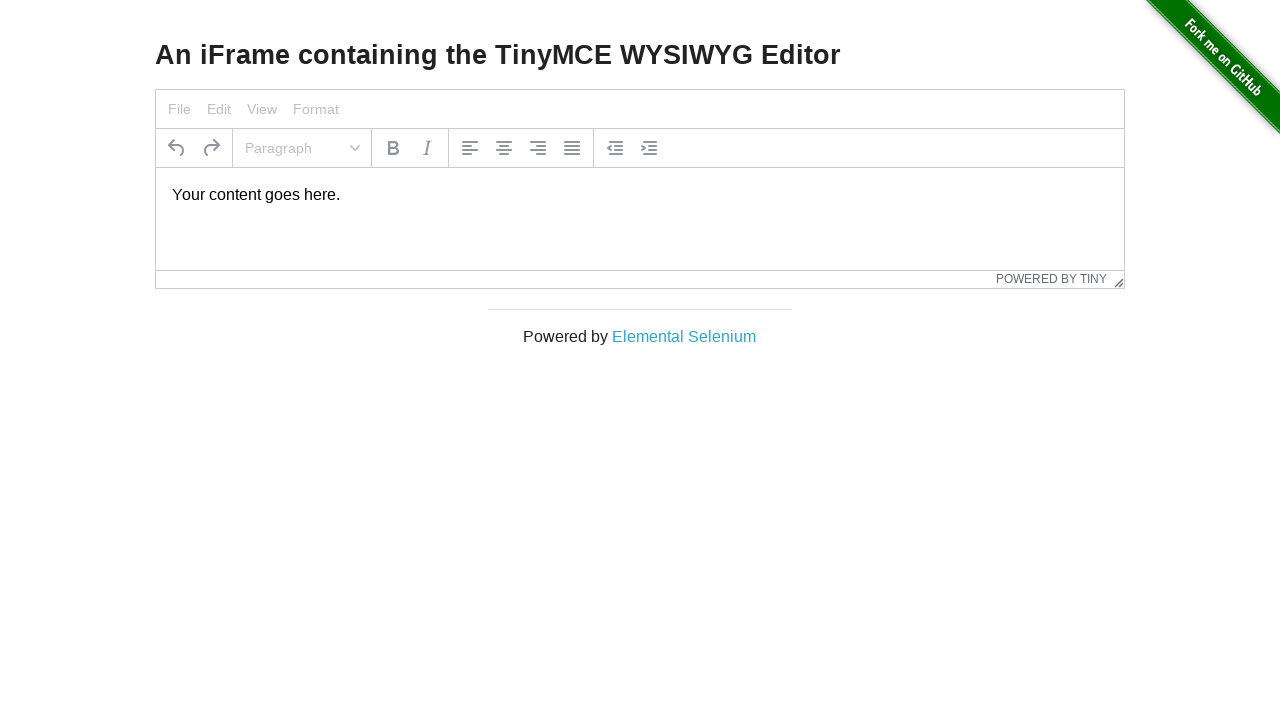

Waited for elemental selenium link to become visible
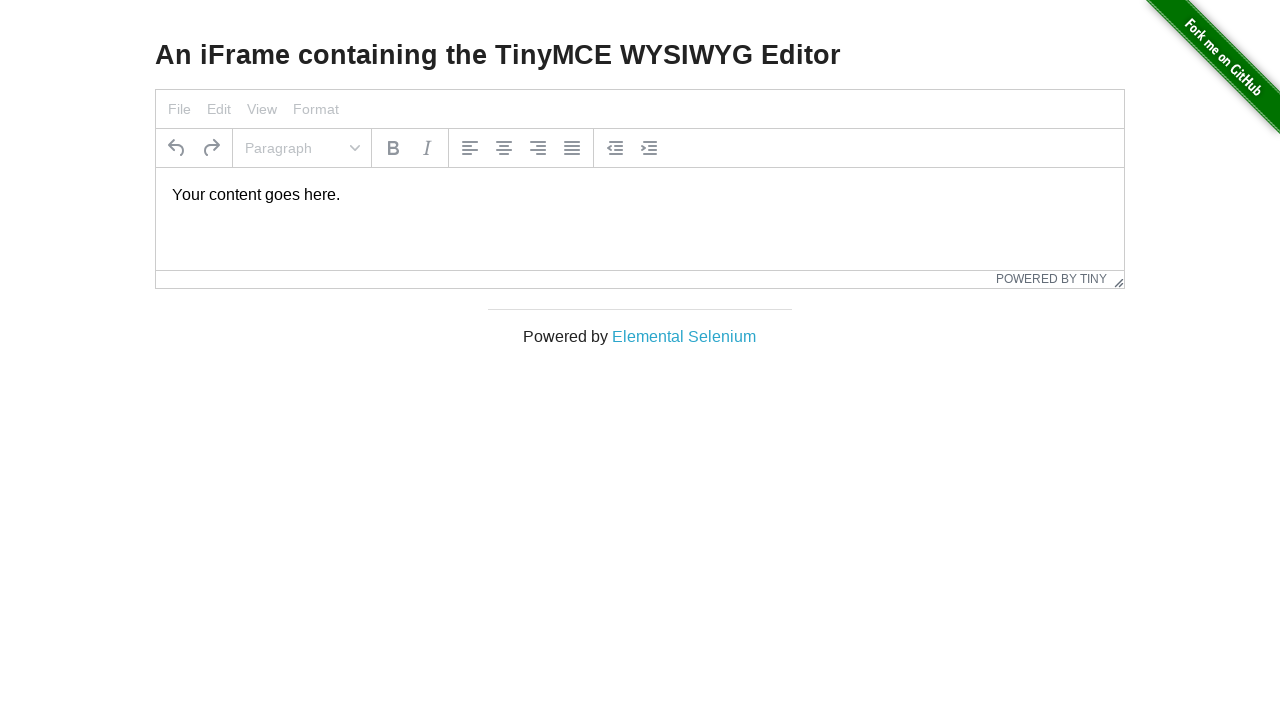

Clicked elemental selenium link and new window opened at (684, 336) on xpath=/html/body/div[3]/div/div/a
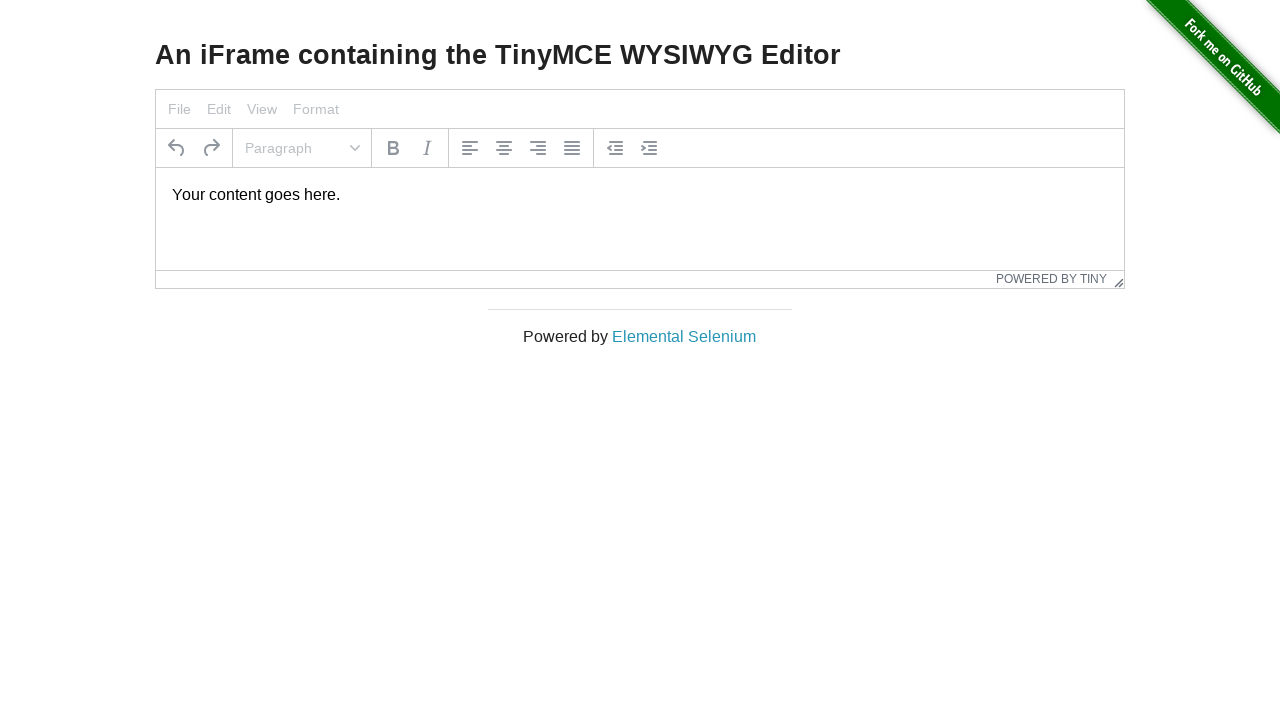

New window loaded and content became visible
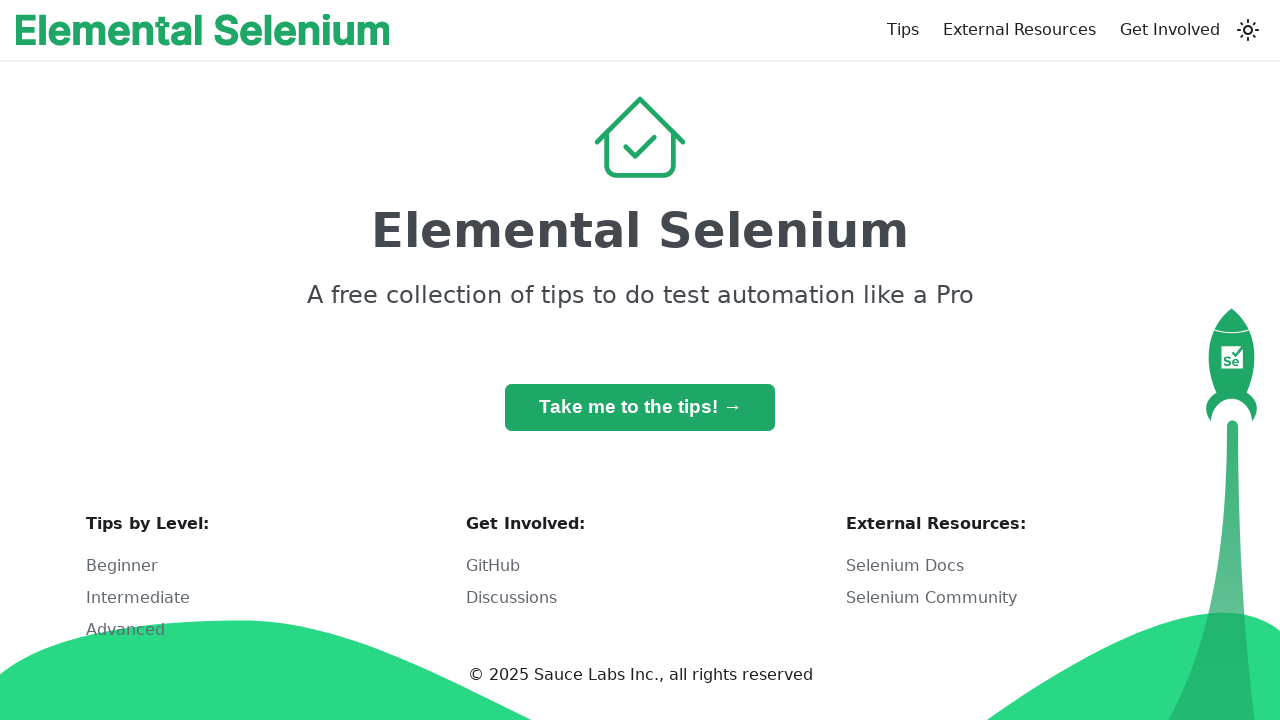

Closed the new window - content is no longer accessible
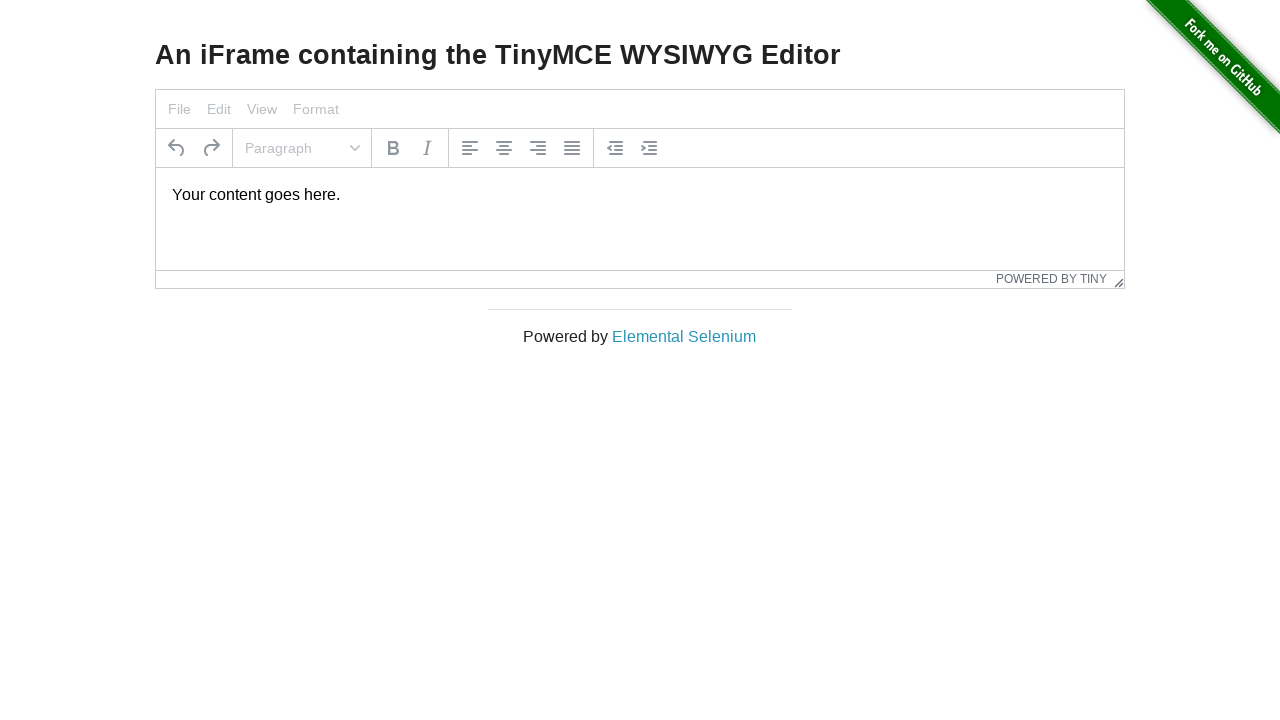

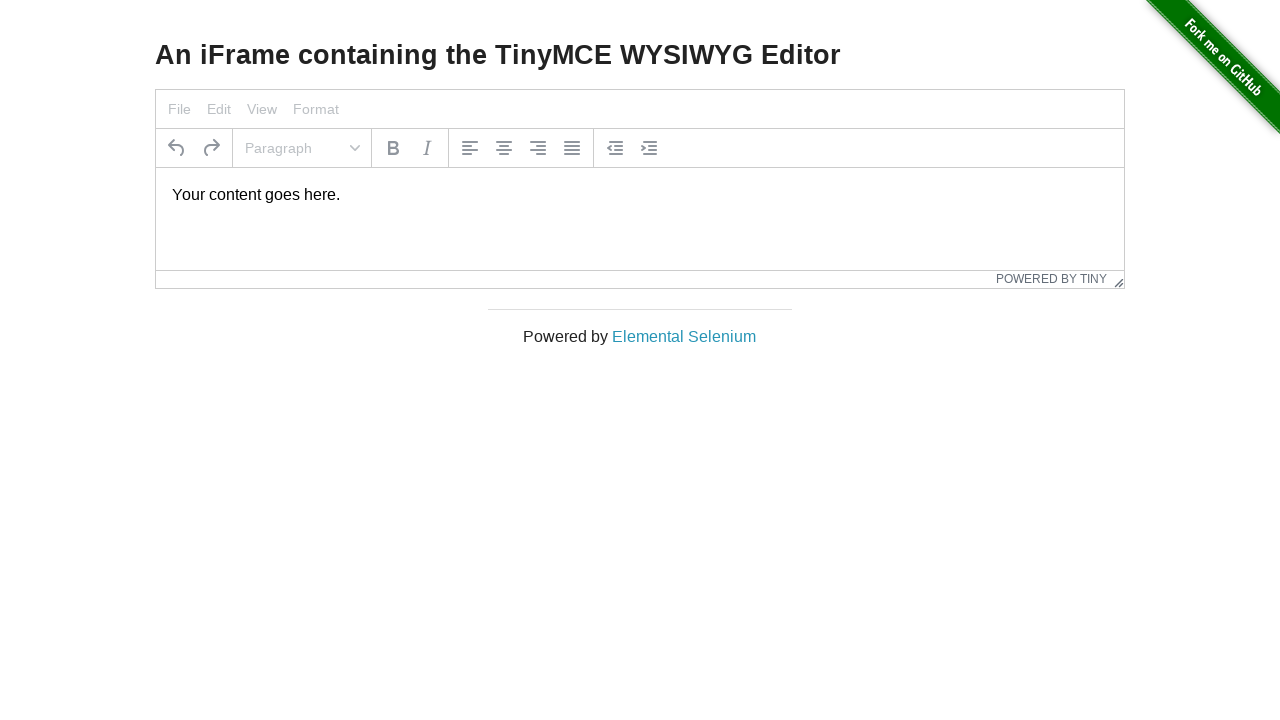